Tests the Add/Remove Elements functionality by clicking the Add Element button, verifying the Delete button appears, clicking Delete, and verifying the page heading is still visible.

Starting URL: https://the-internet.herokuapp.com/add_remove_elements/

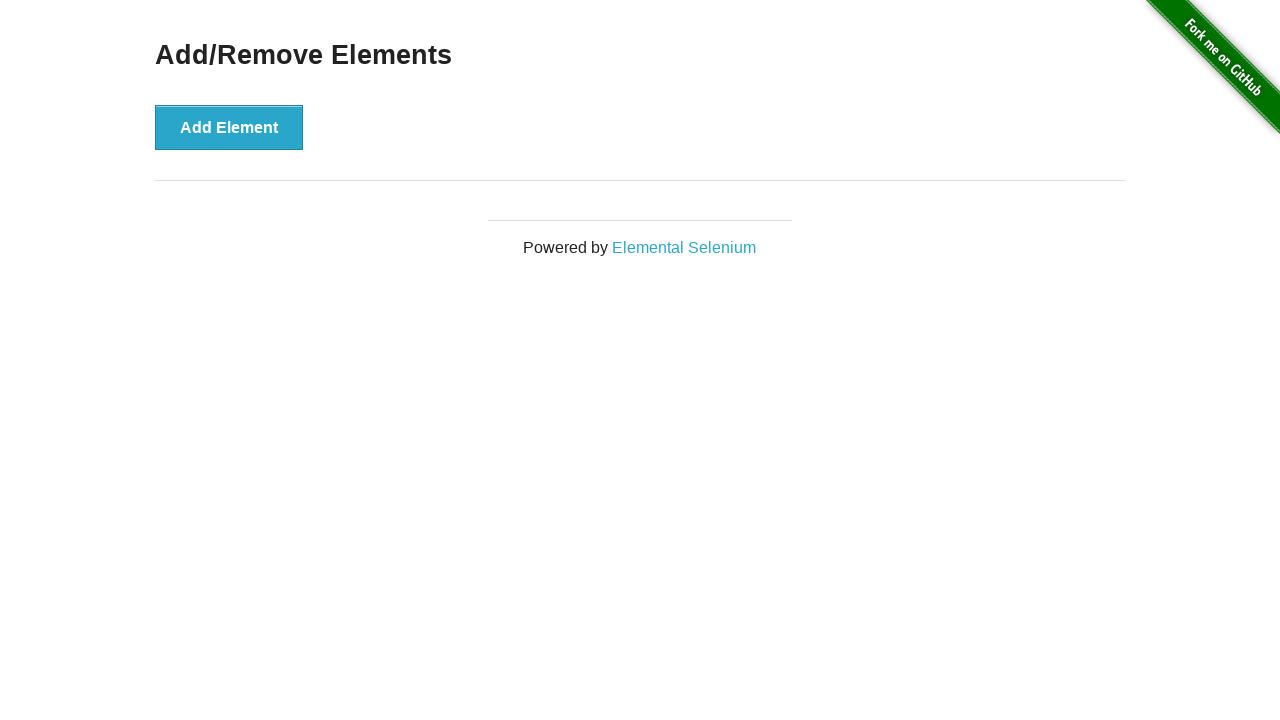

Clicked the Add Element button at (229, 127) on xpath=//button[@onclick='addElement()']
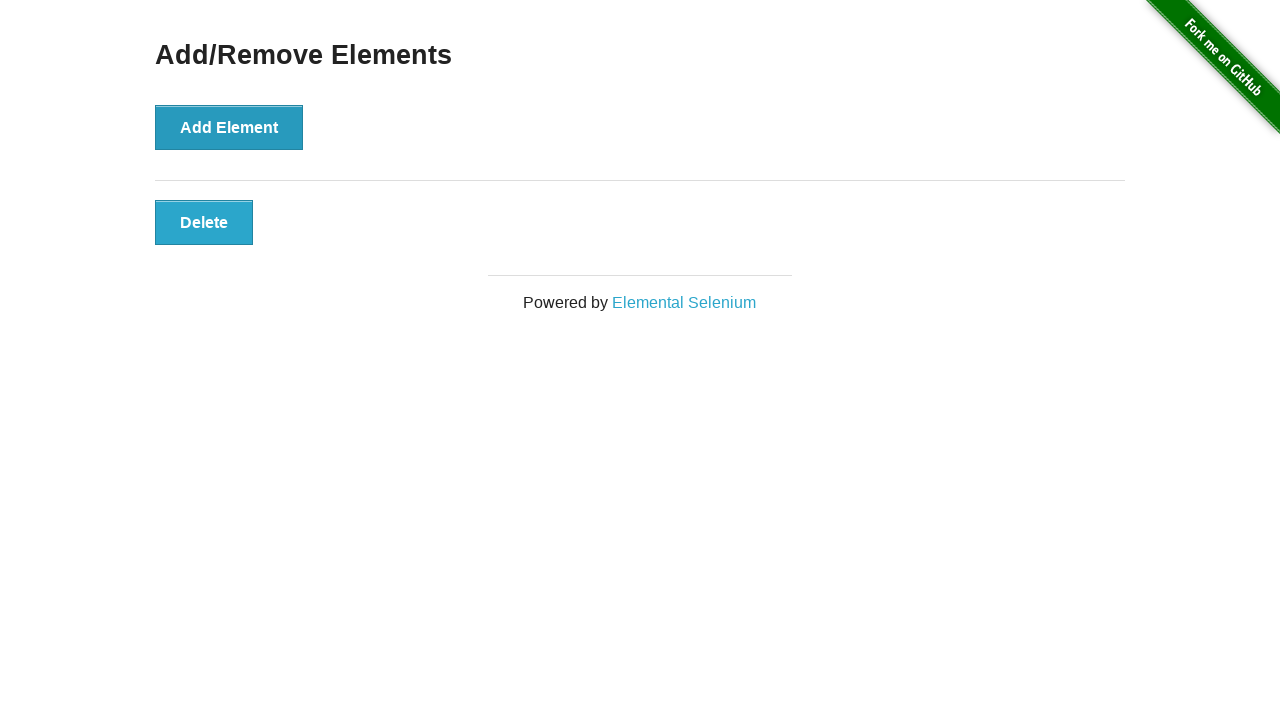

Delete button appeared and is visible
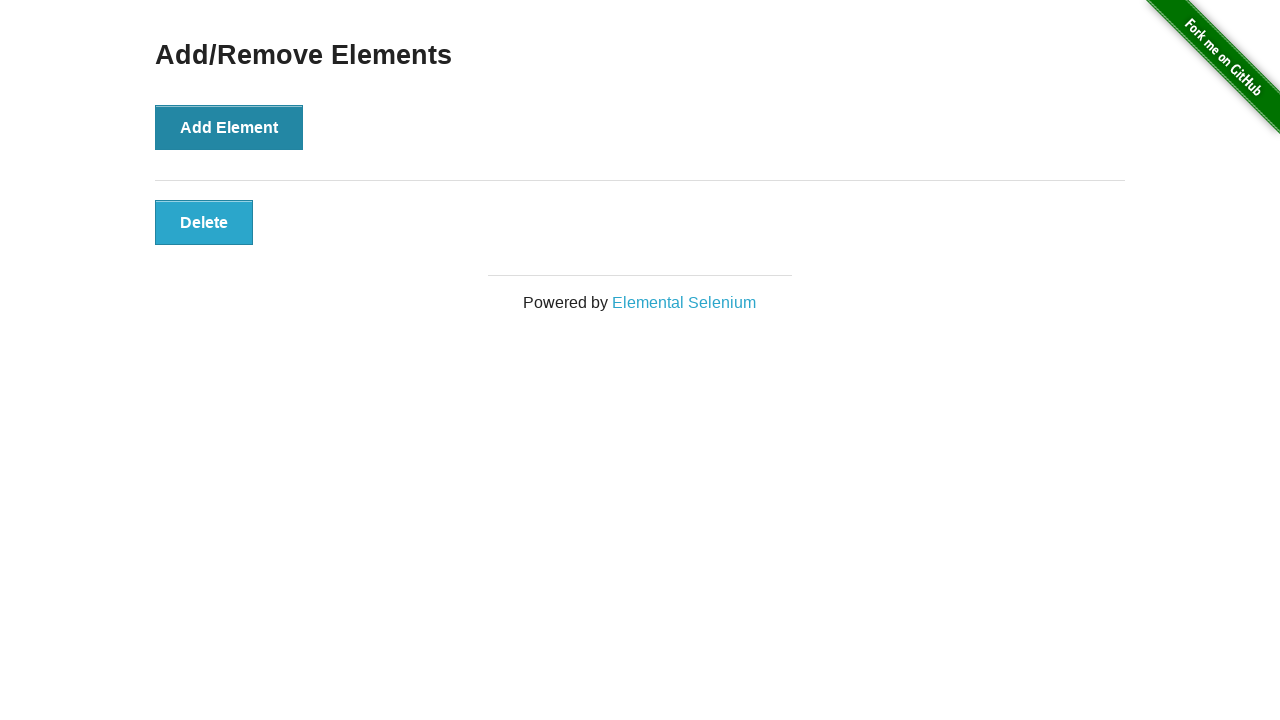

Clicked the Delete button at (204, 222) on xpath=//button[@class='added-manually']
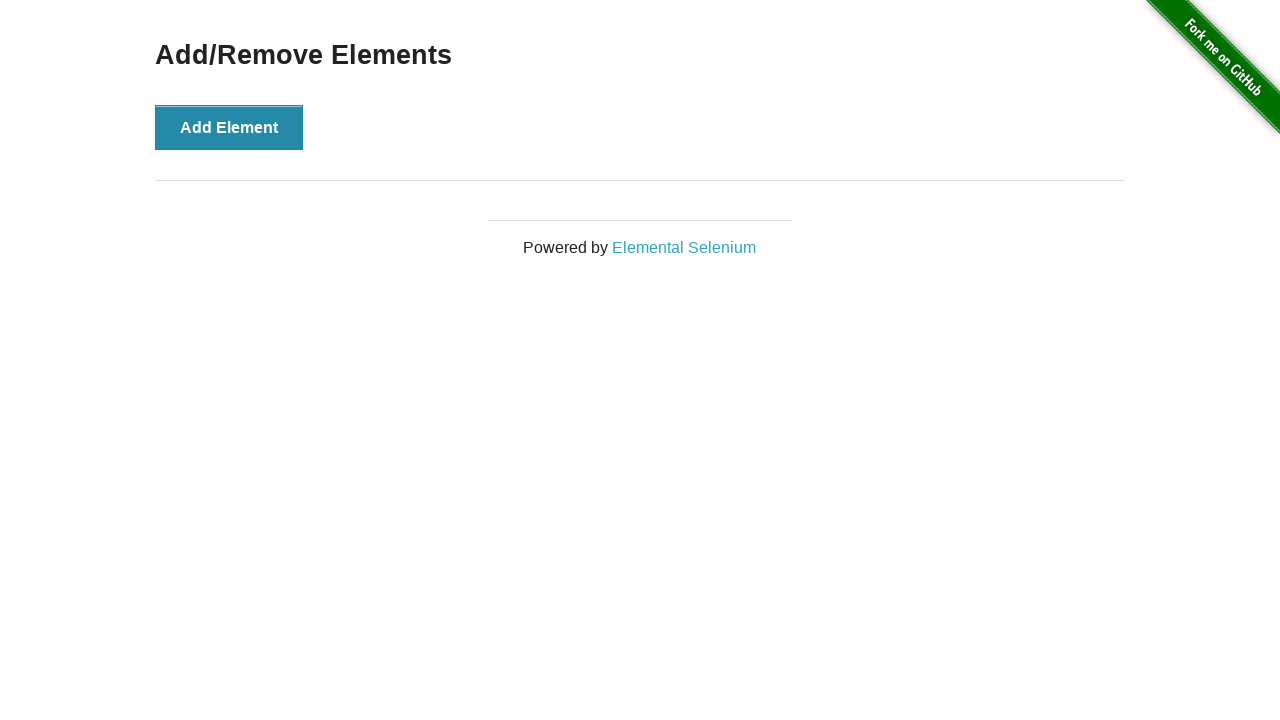

Verified the 'Add/Remove Elements' heading is still visible
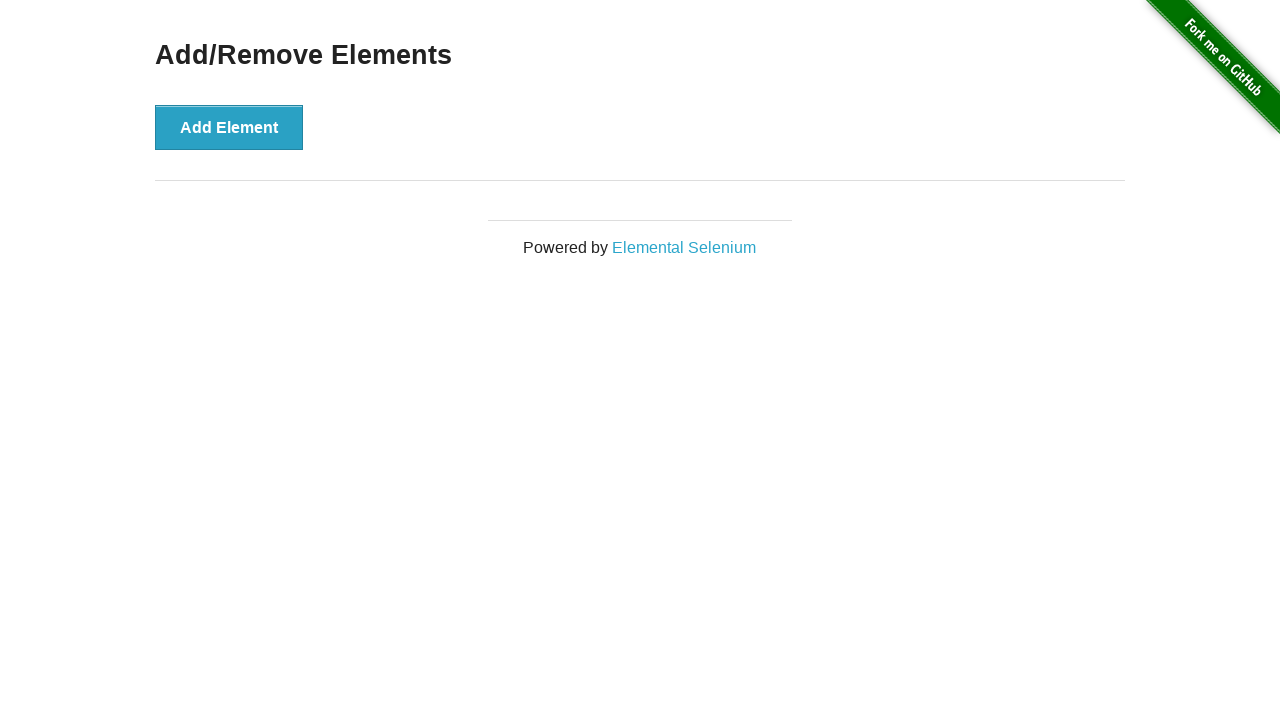

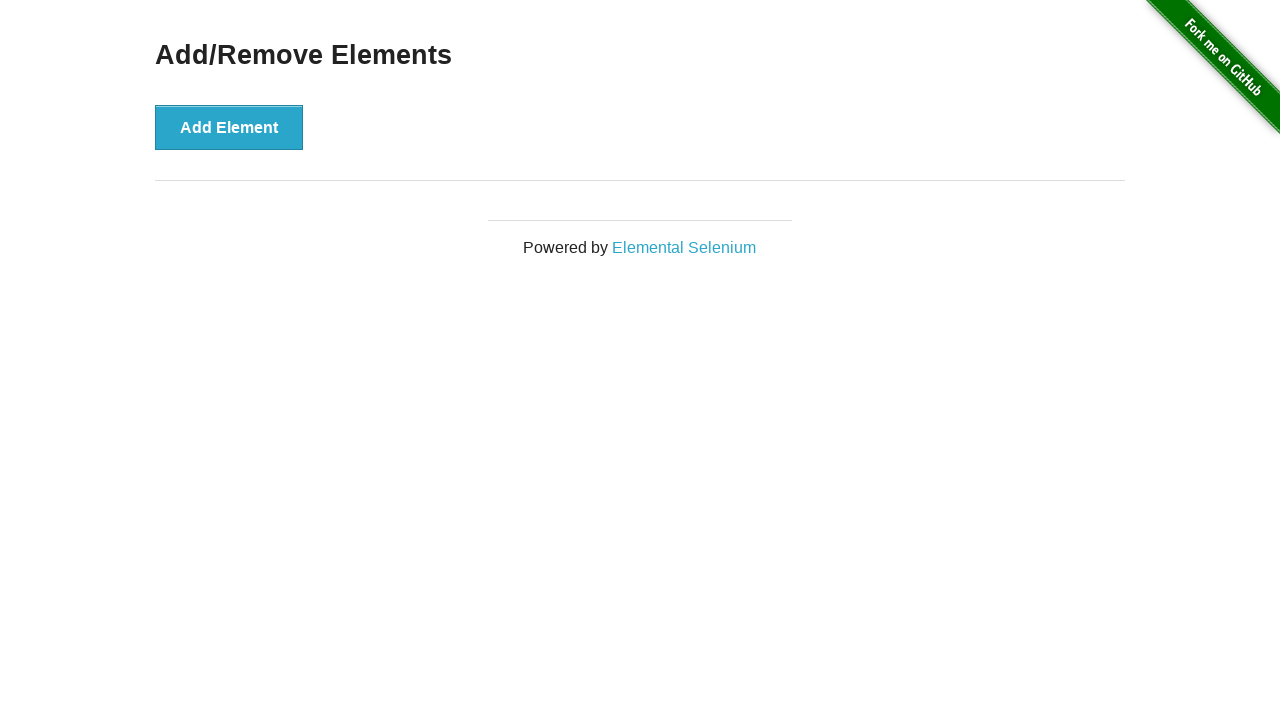